Tests drag and drop functionality on the jQuery UI droppable demo page by switching to an iframe and dragging an element onto a drop target.

Starting URL: https://jqueryui.com/droppable/

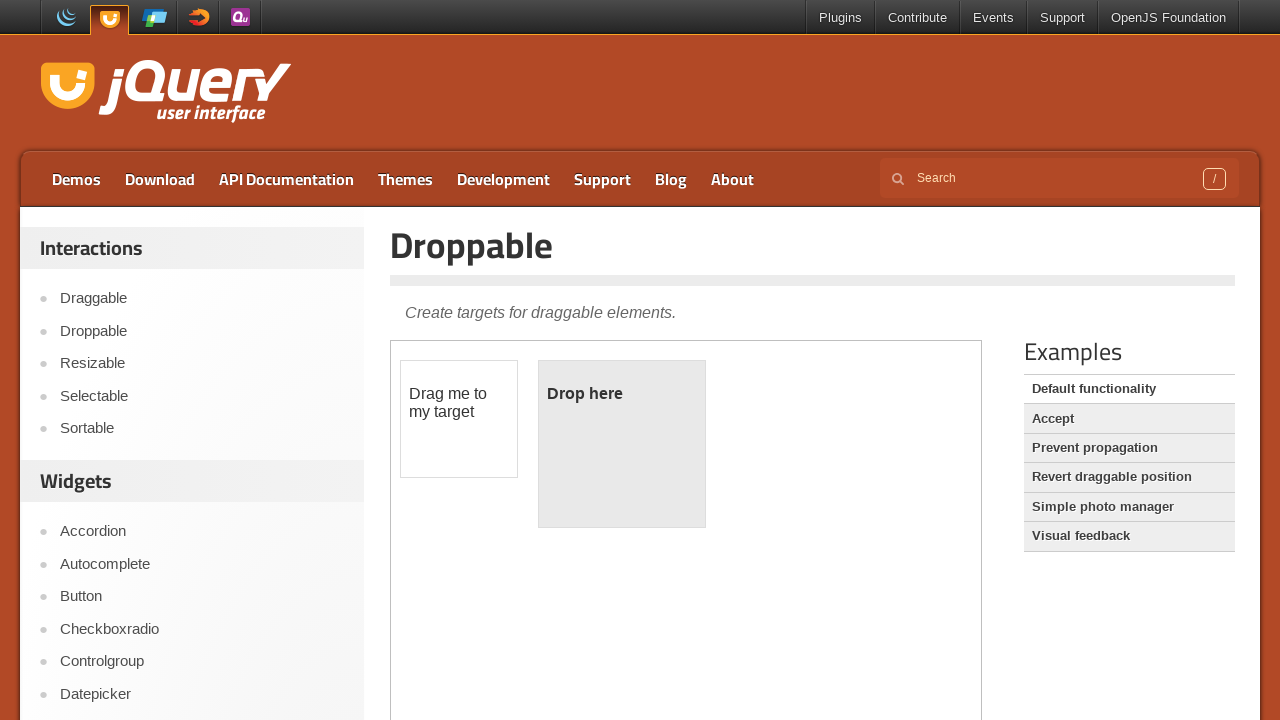

Located the demo iframe on the droppable page
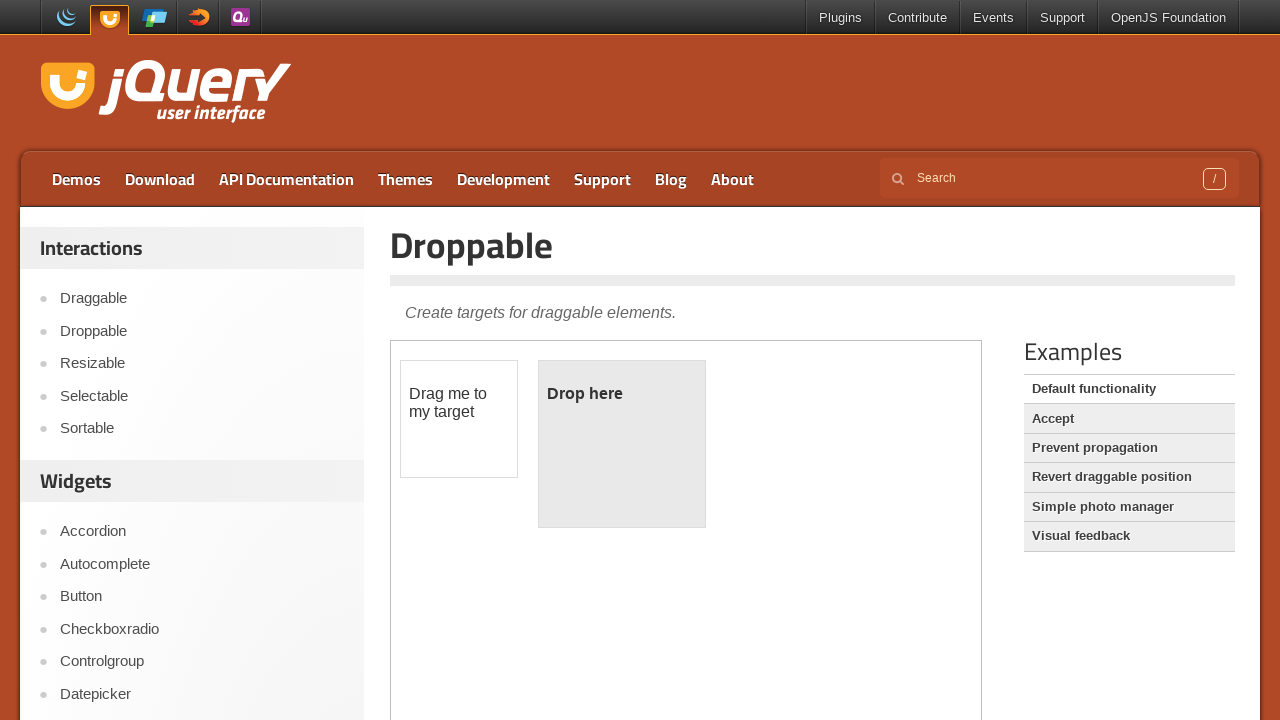

Located the draggable element within the iframe
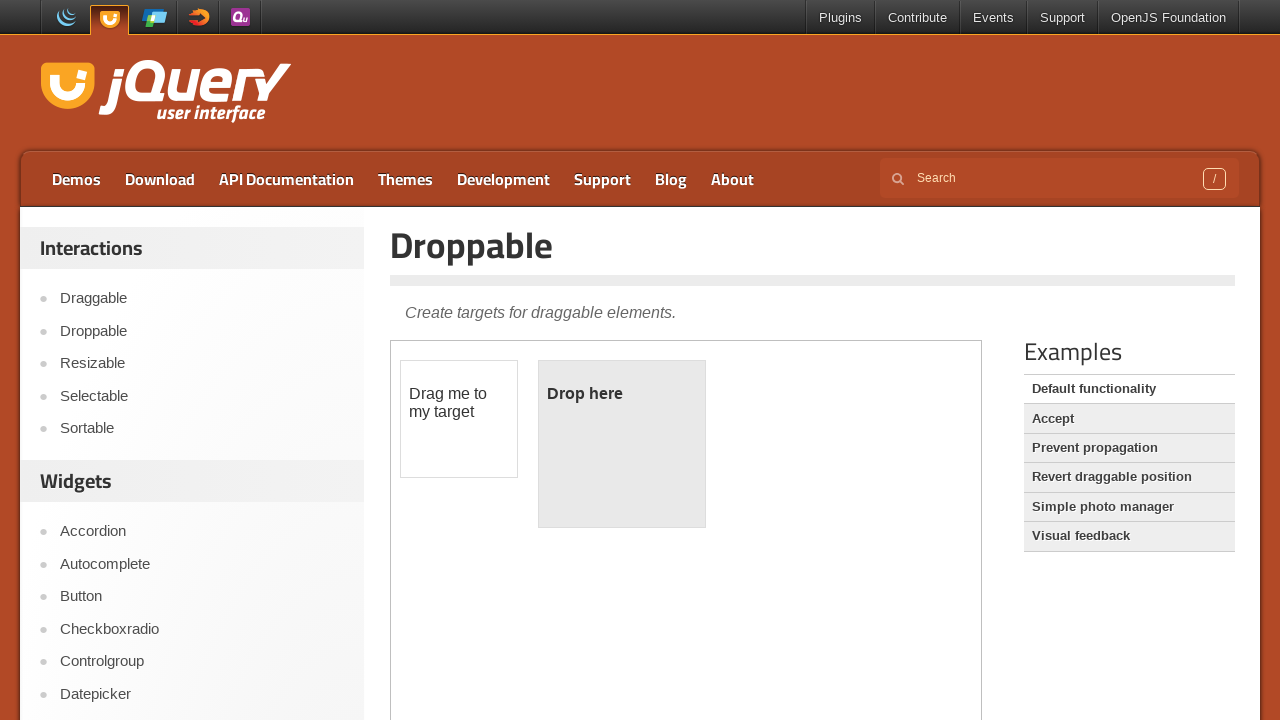

Located the droppable element within the iframe
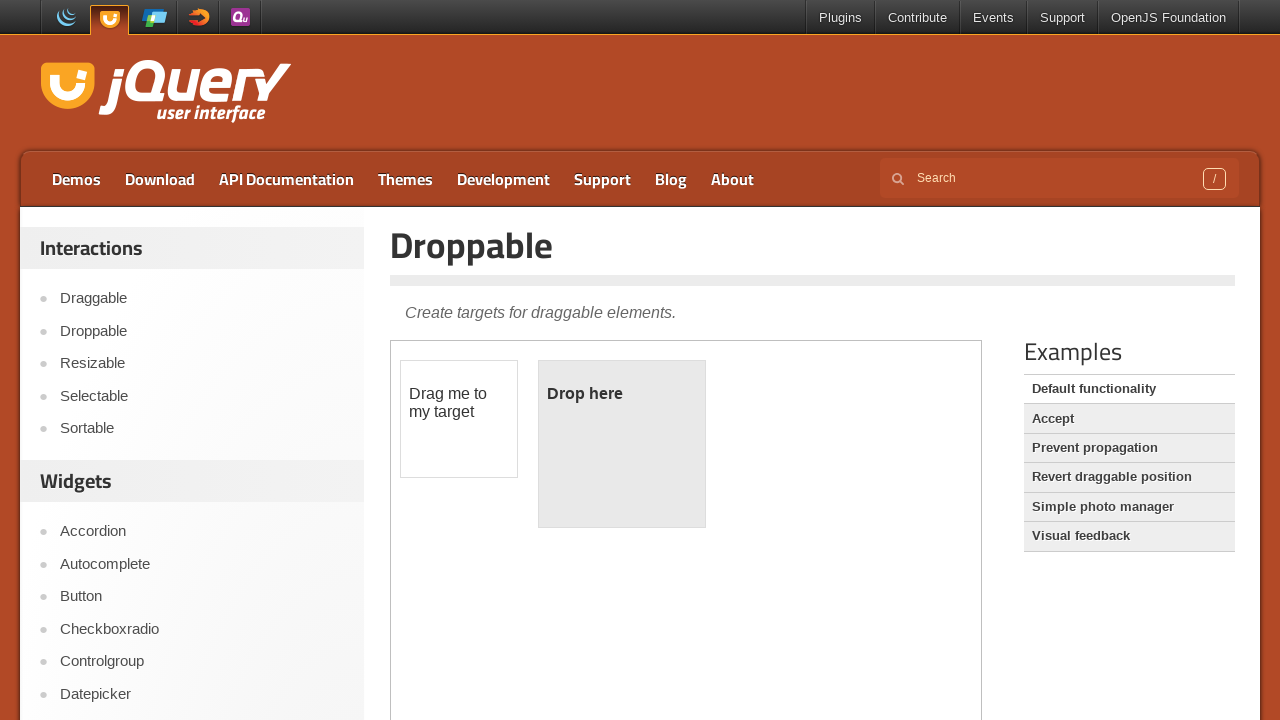

Draggable element became visible
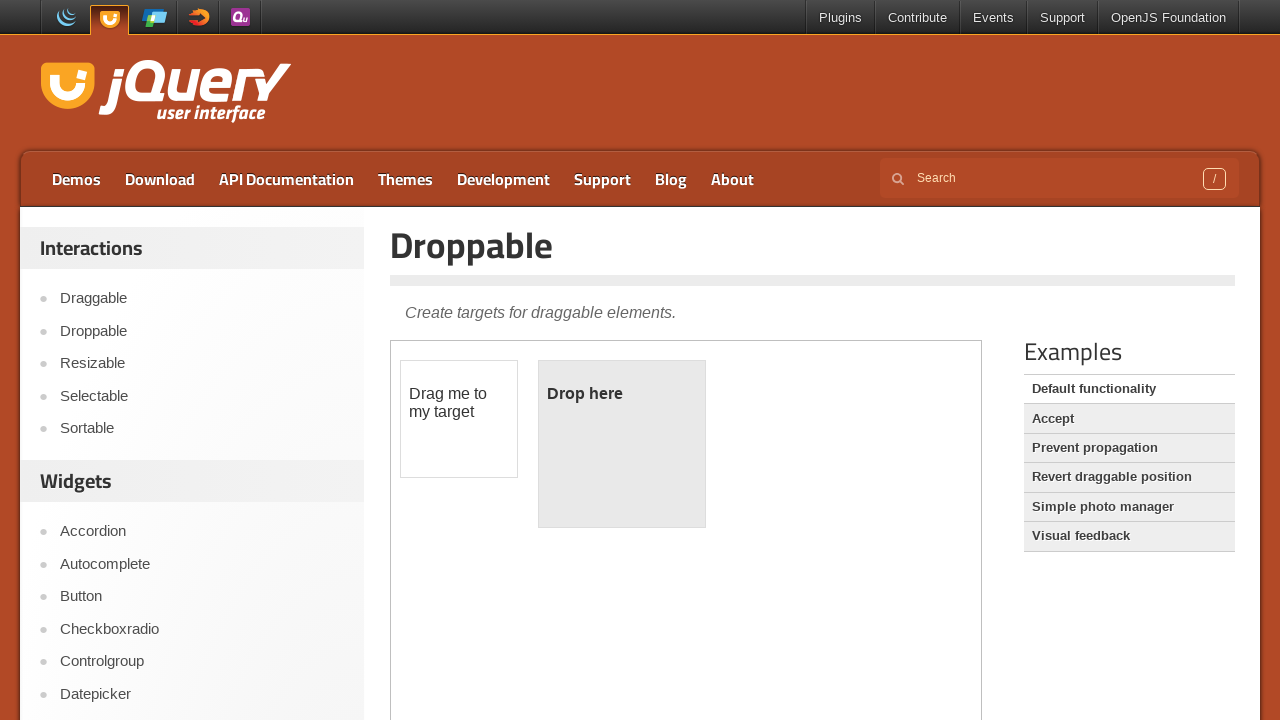

Droppable element became visible
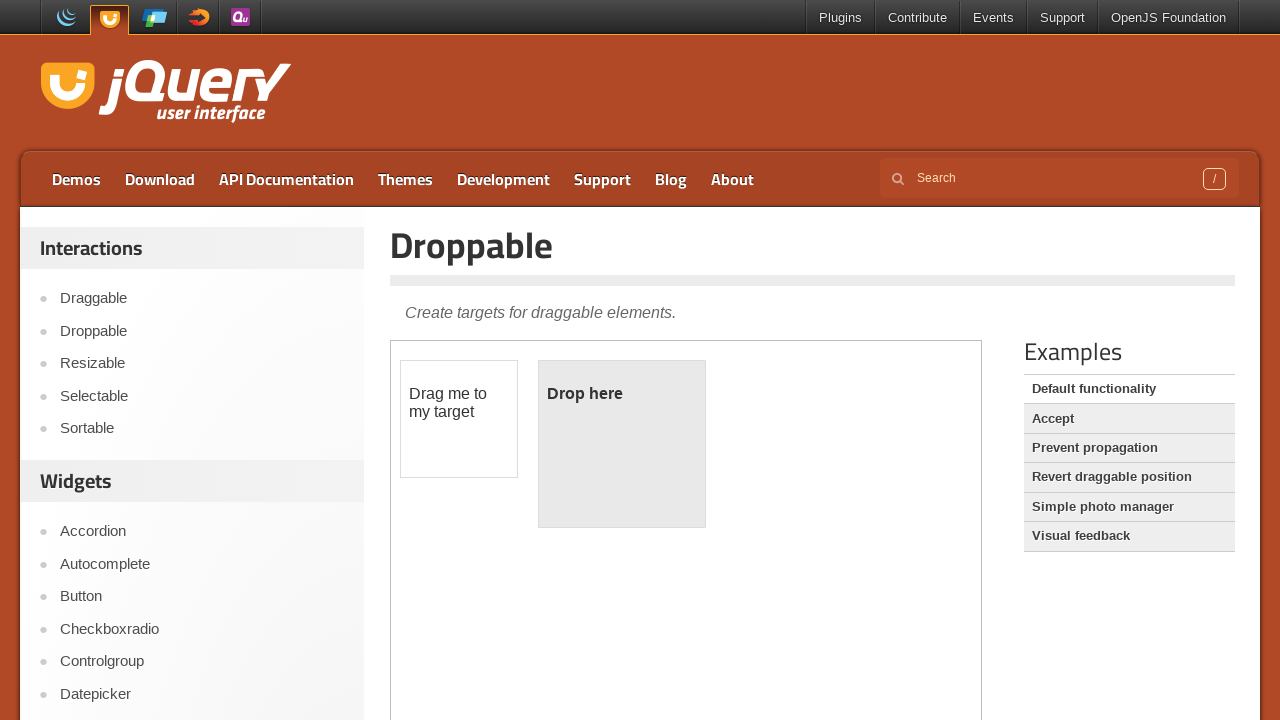

Dragged the draggable element onto the droppable target at (622, 444)
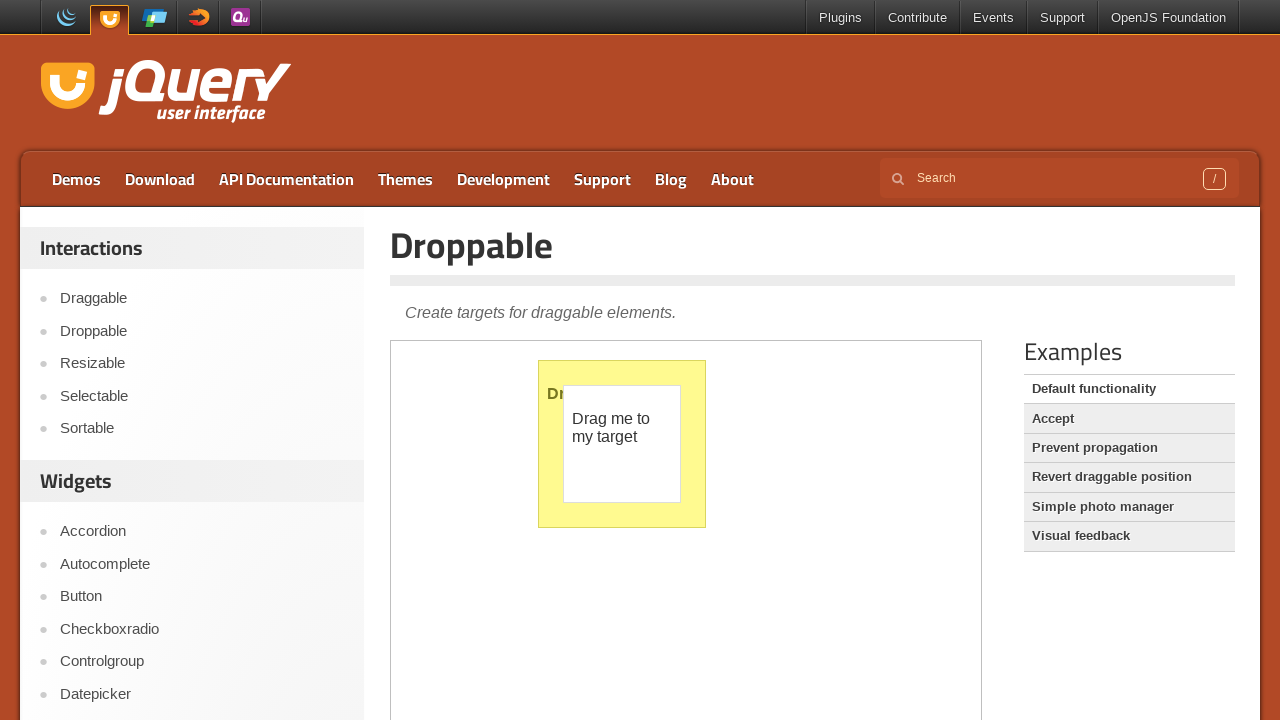

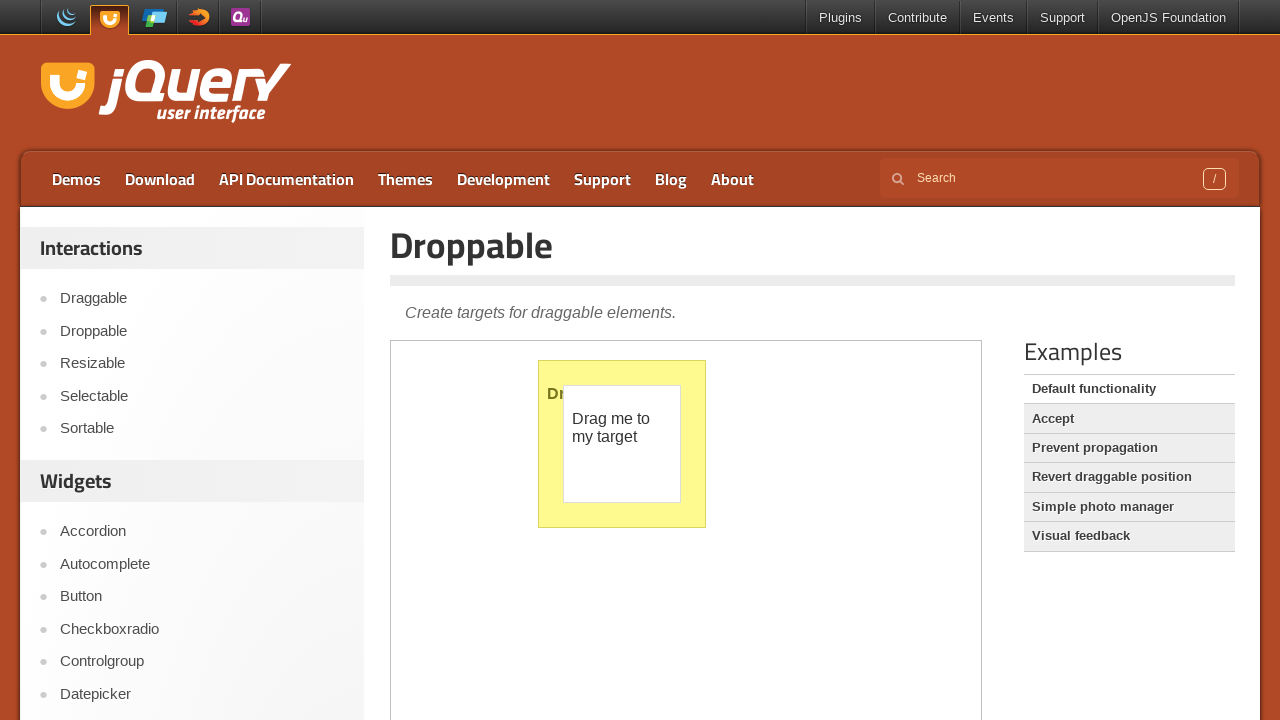